Tests the search functionality on Packtpub website by entering "JavaScript" in the search field and pressing Enter to submit the search

Starting URL: https://www.packtpub.com

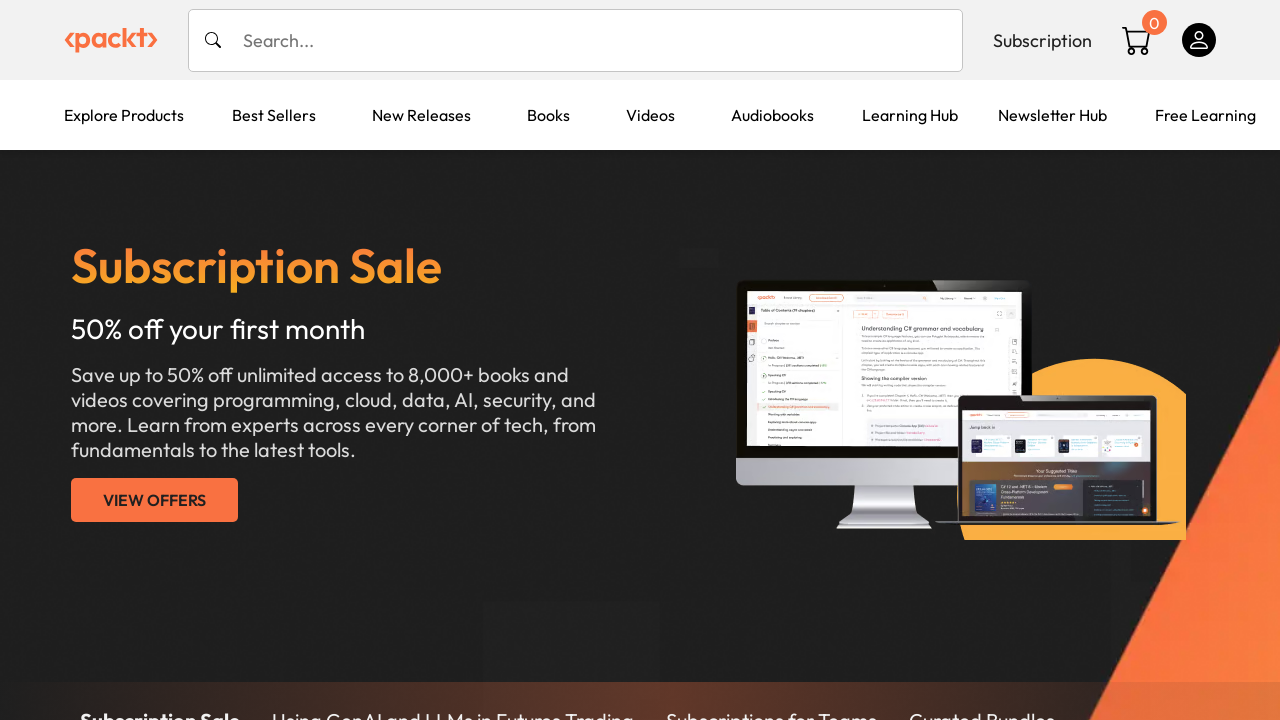

Filled search field with 'JavaScript' on #search
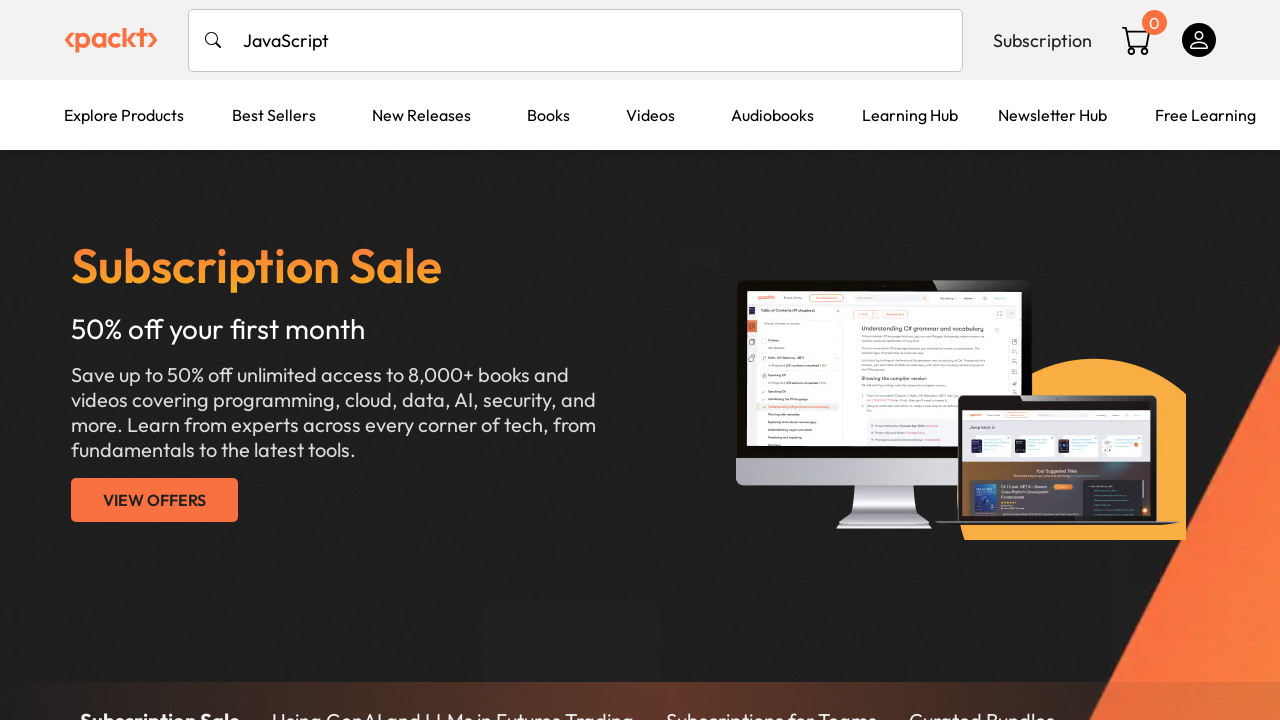

Pressed Enter to submit the search on #search
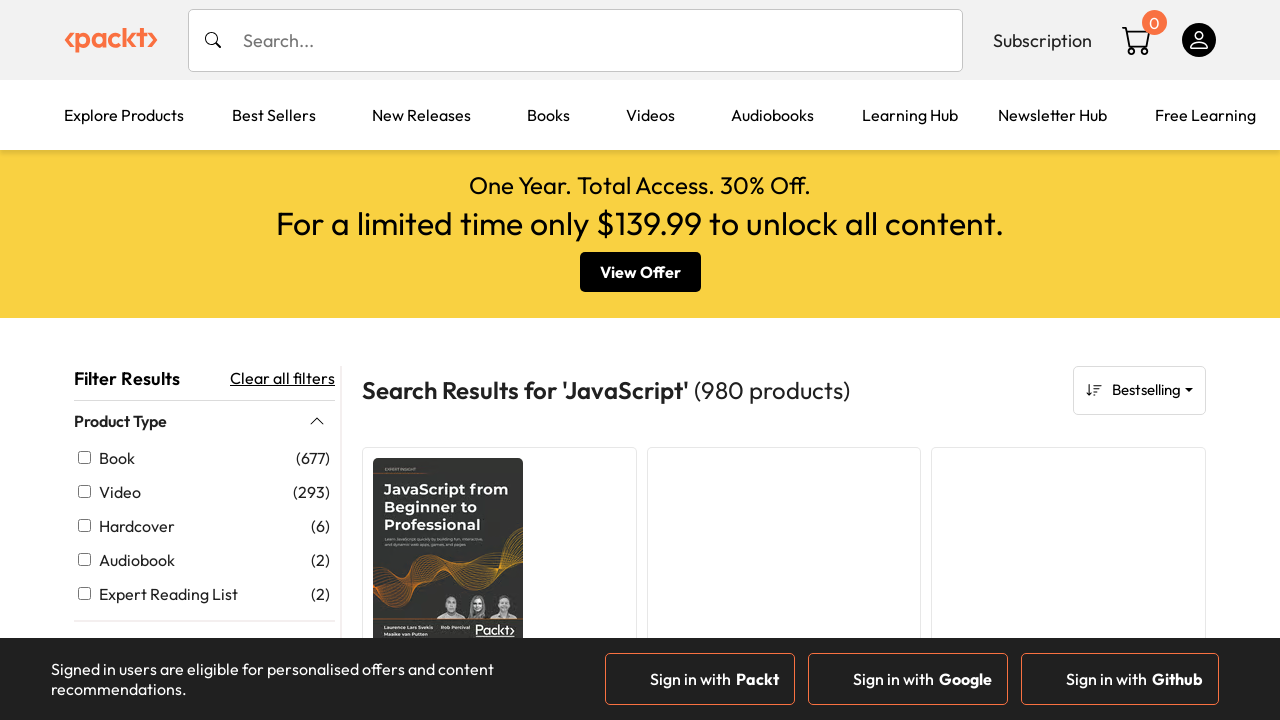

Search page loaded completely
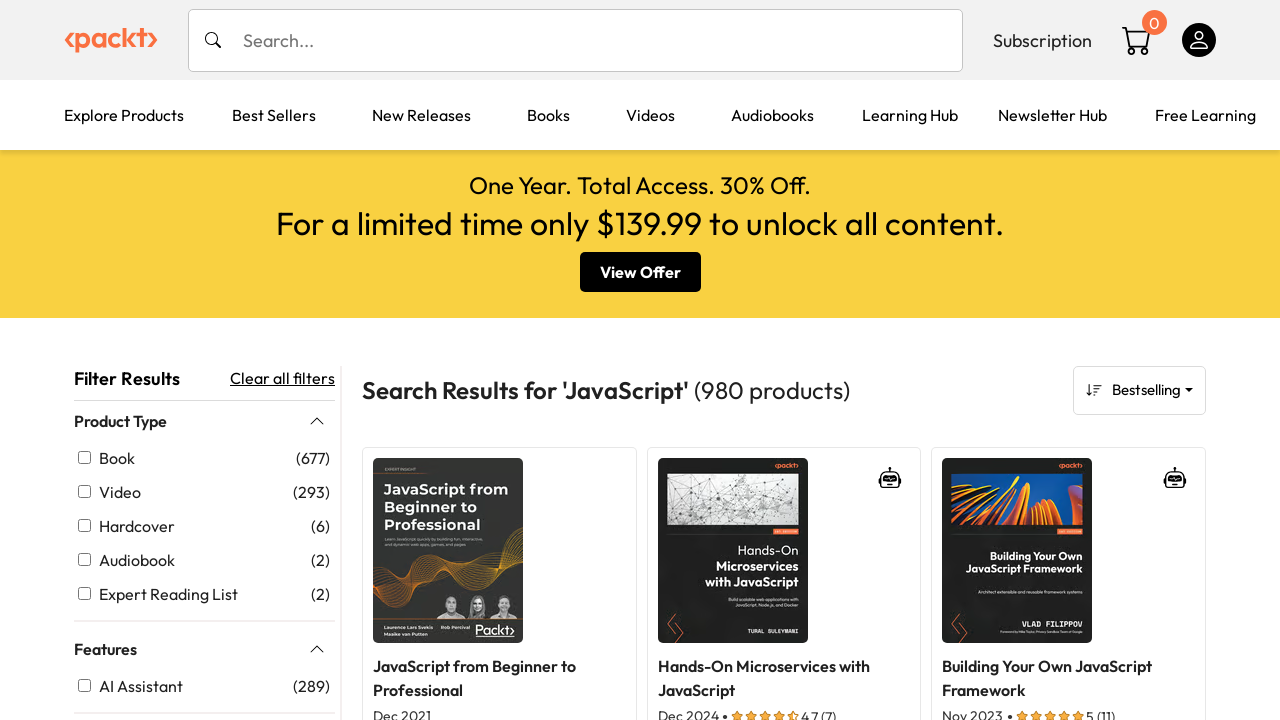

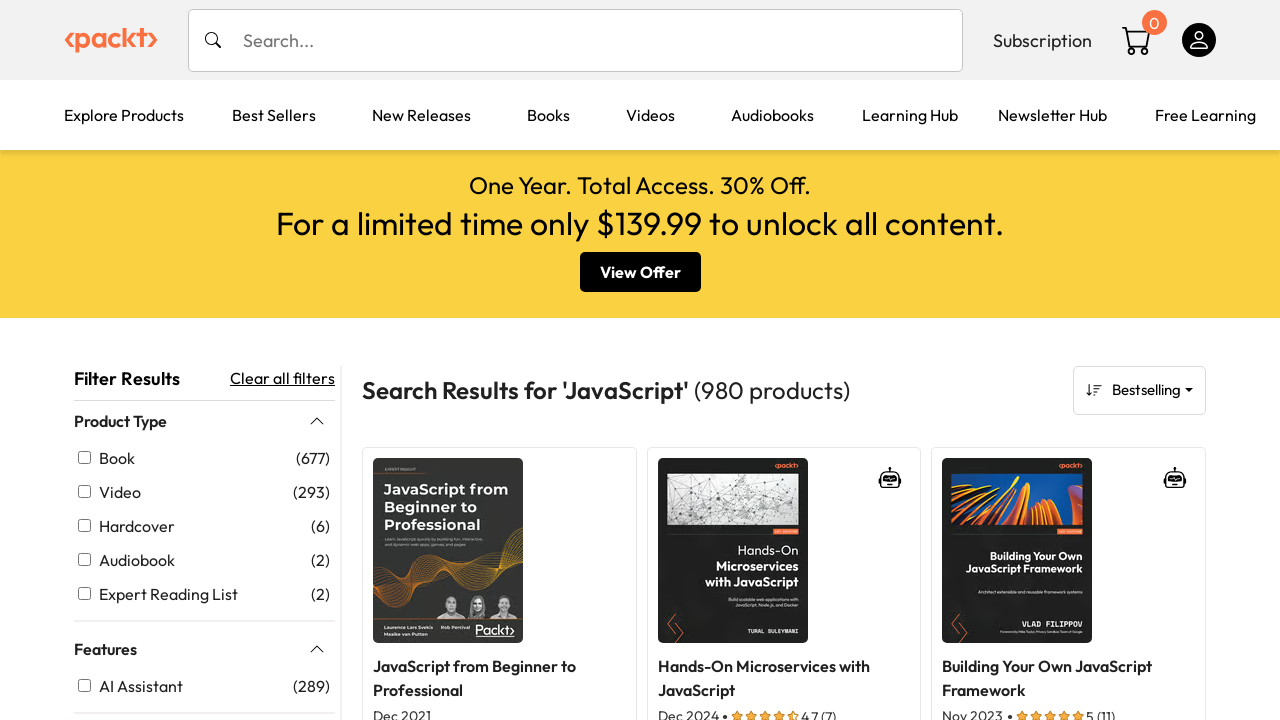